Tests horizontal scrolling functionality by navigating to a website and scrolling horizontally using JavaScript execution.

Starting URL: https://www.kwokyinmak.com/

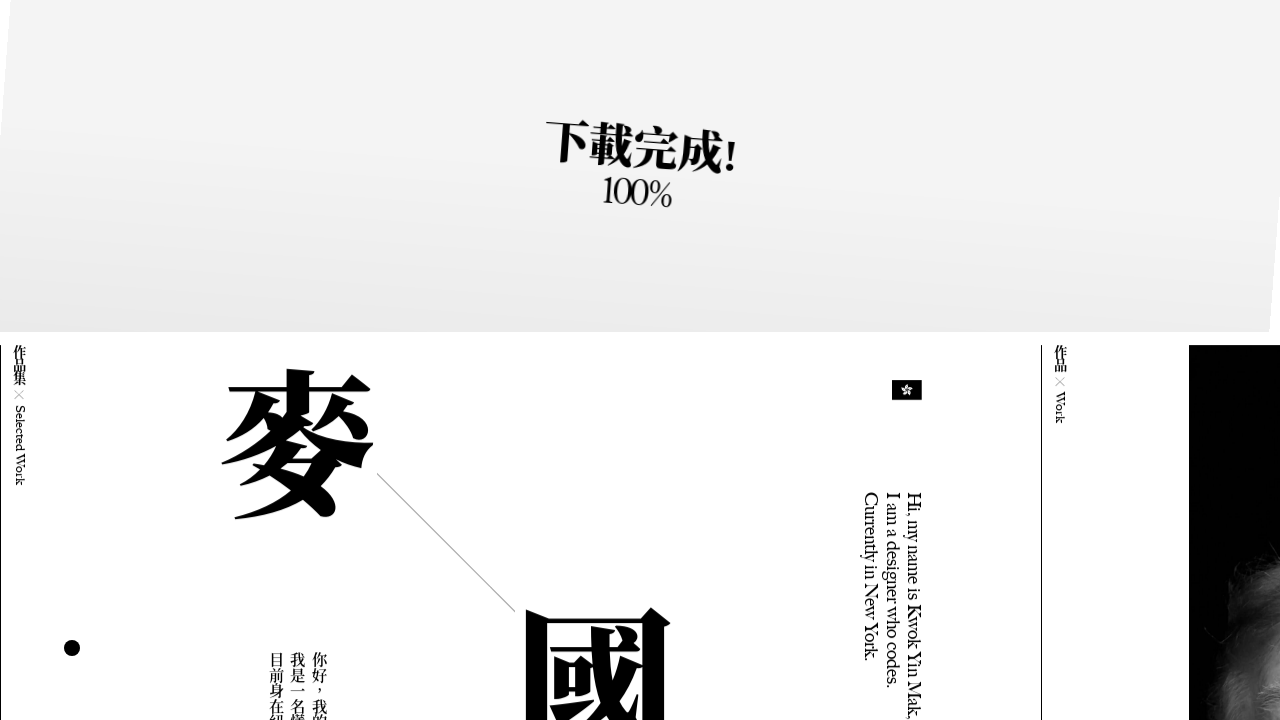

Navigated to https://www.kwokyinmak.com/
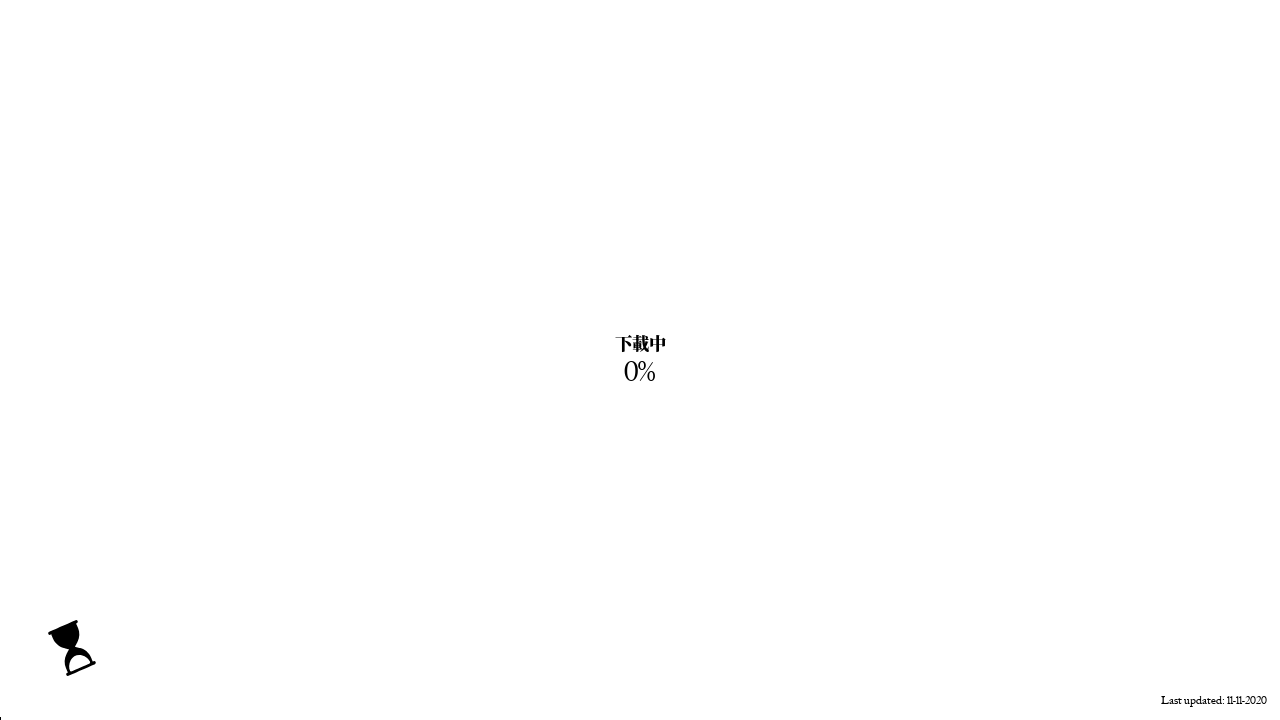

Scrolled horizontally 2000 pixels to the right
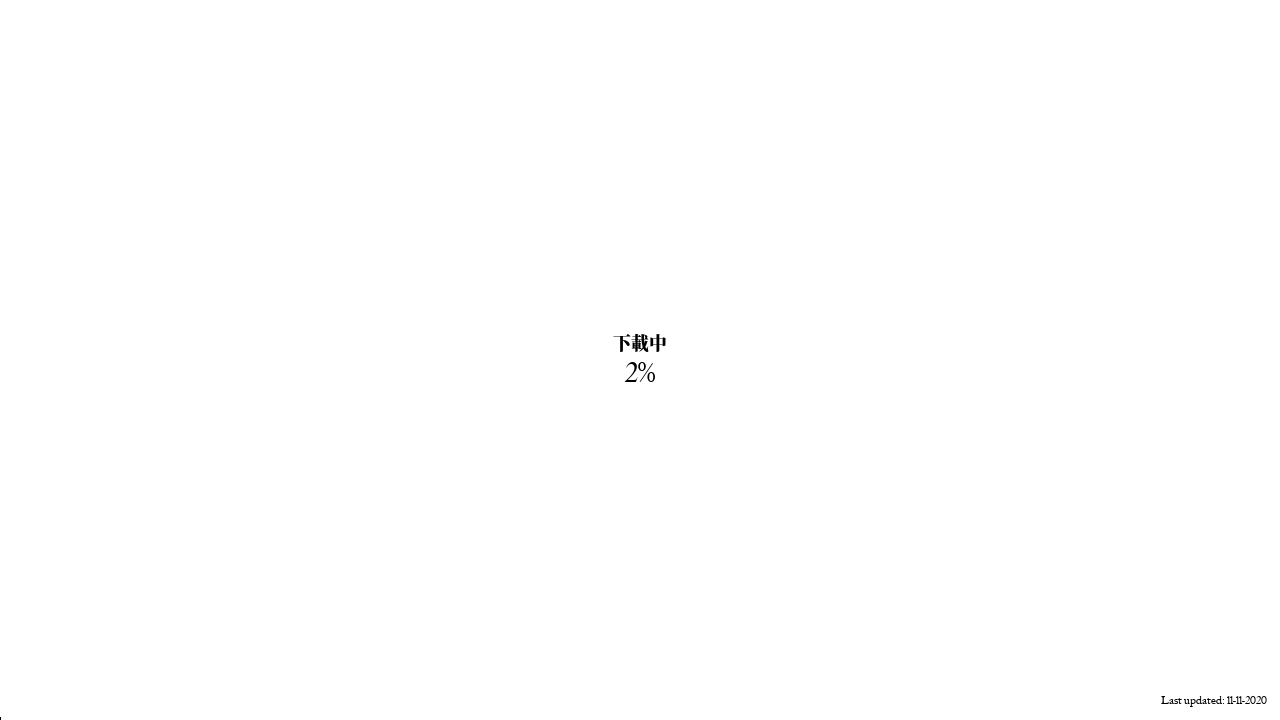

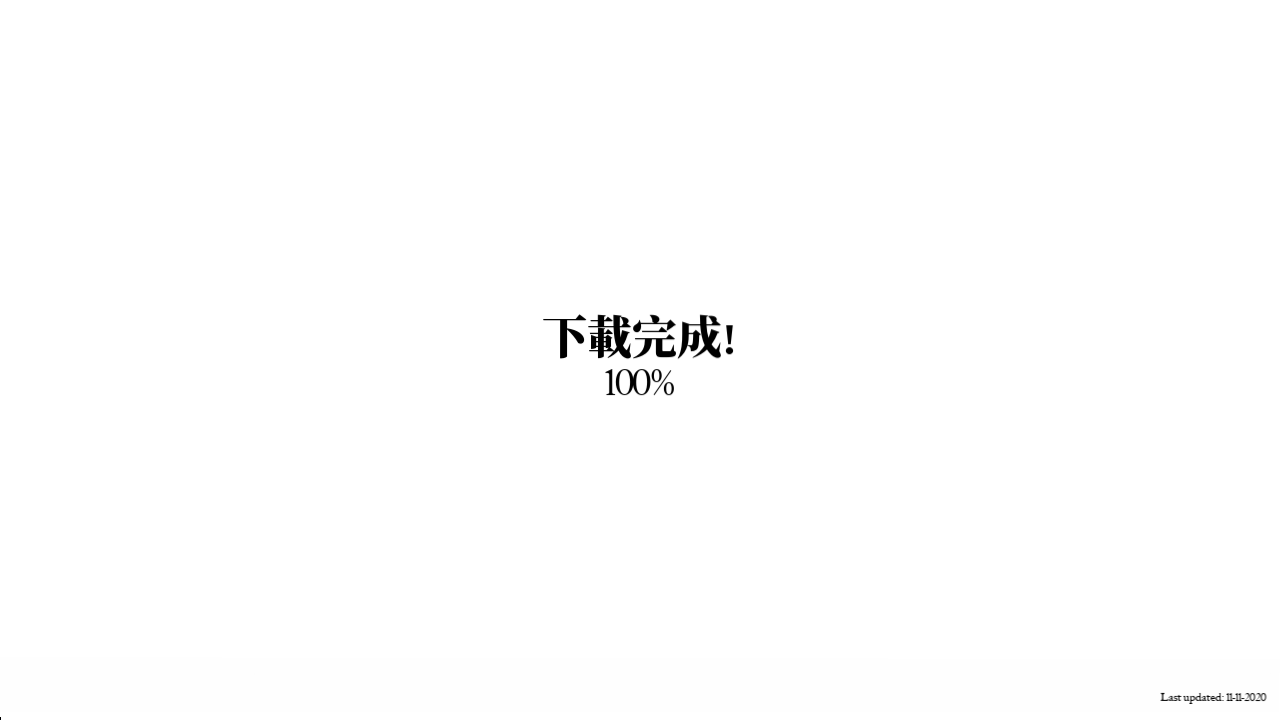